Tests drag and drop functionality by dragging element from column A to column B

Starting URL: http://the-internet.herokuapp.com/drag_and_drop

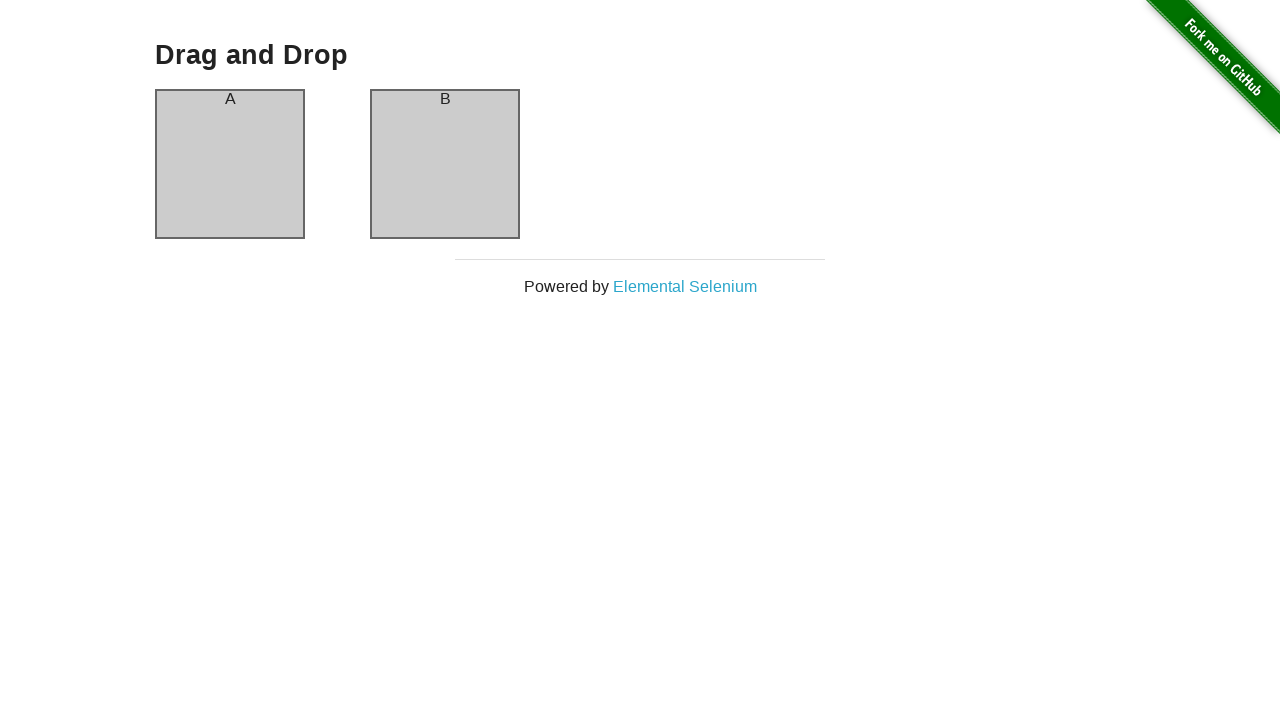

Waited for column A element to be visible
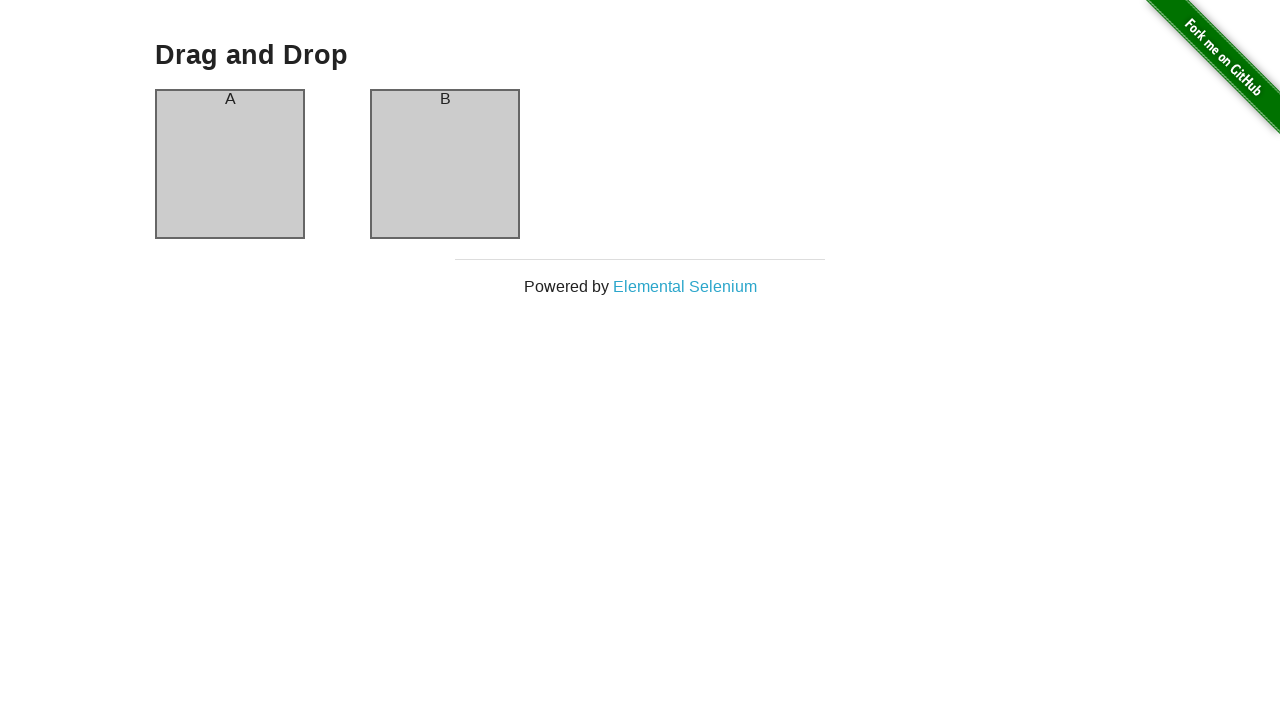

Waited for column B element to be visible
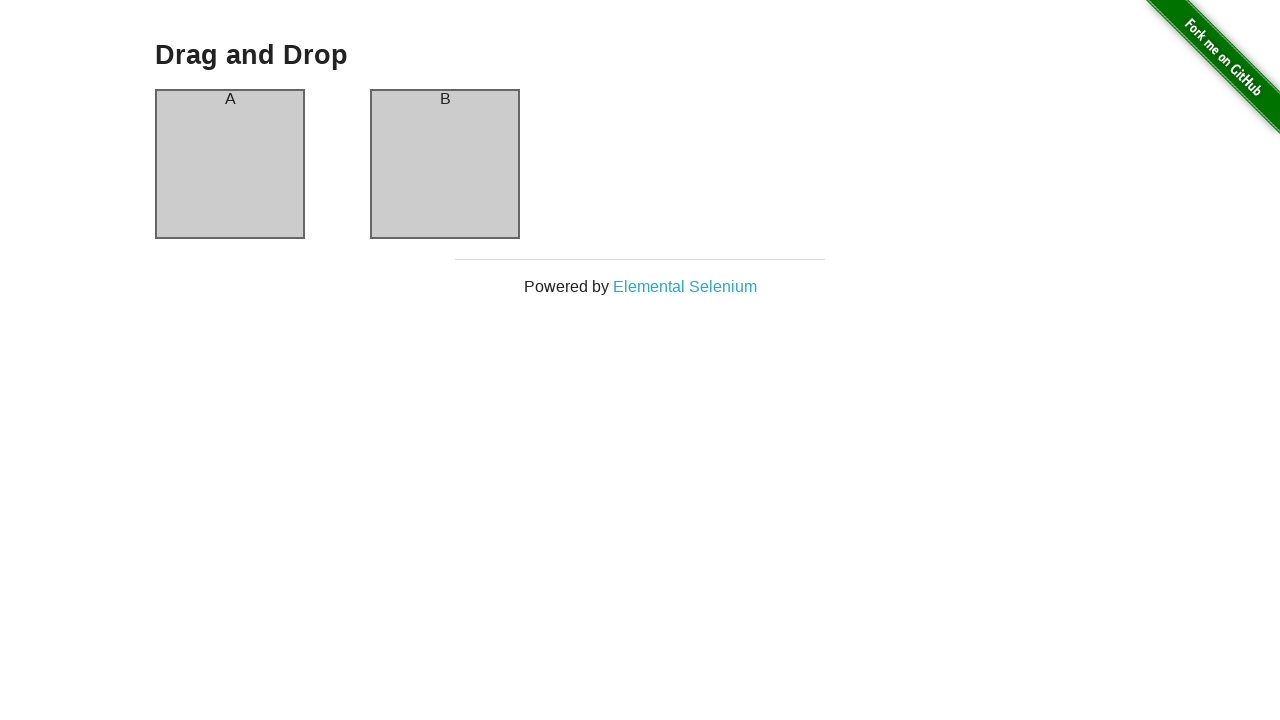

Dragged element from column A to column B at (445, 164)
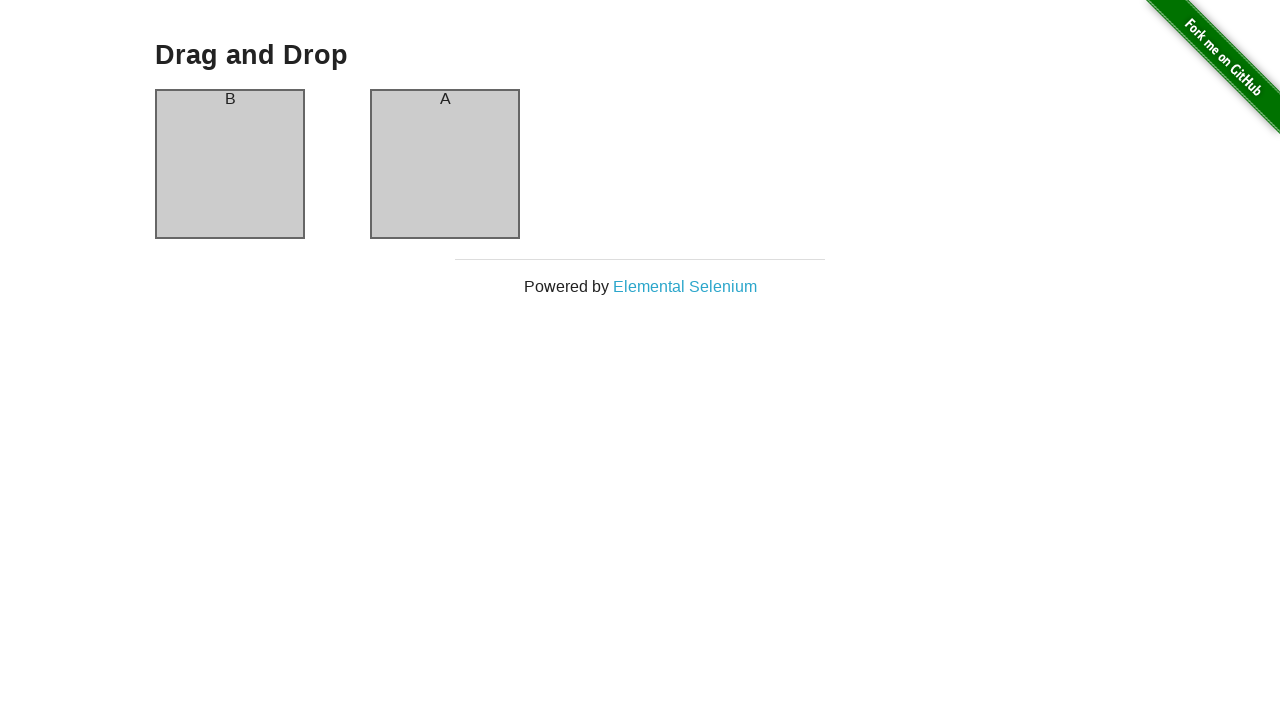

Waited for drag and drop operation to complete
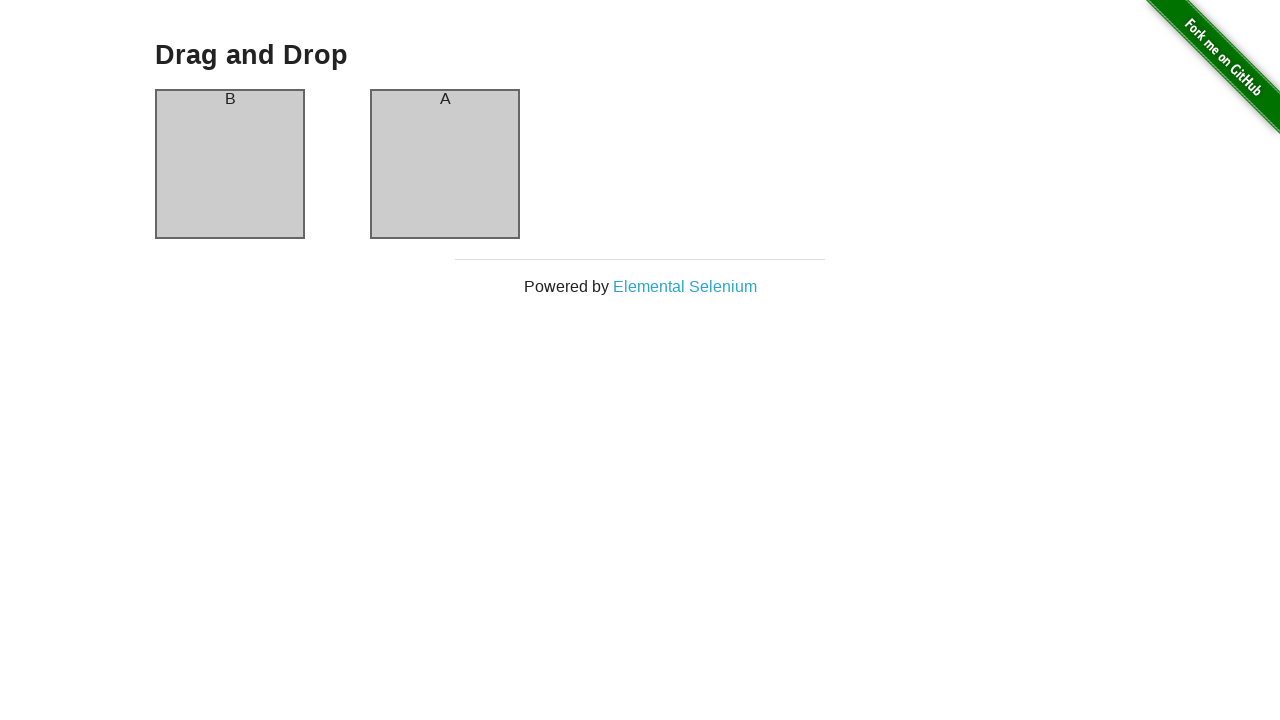

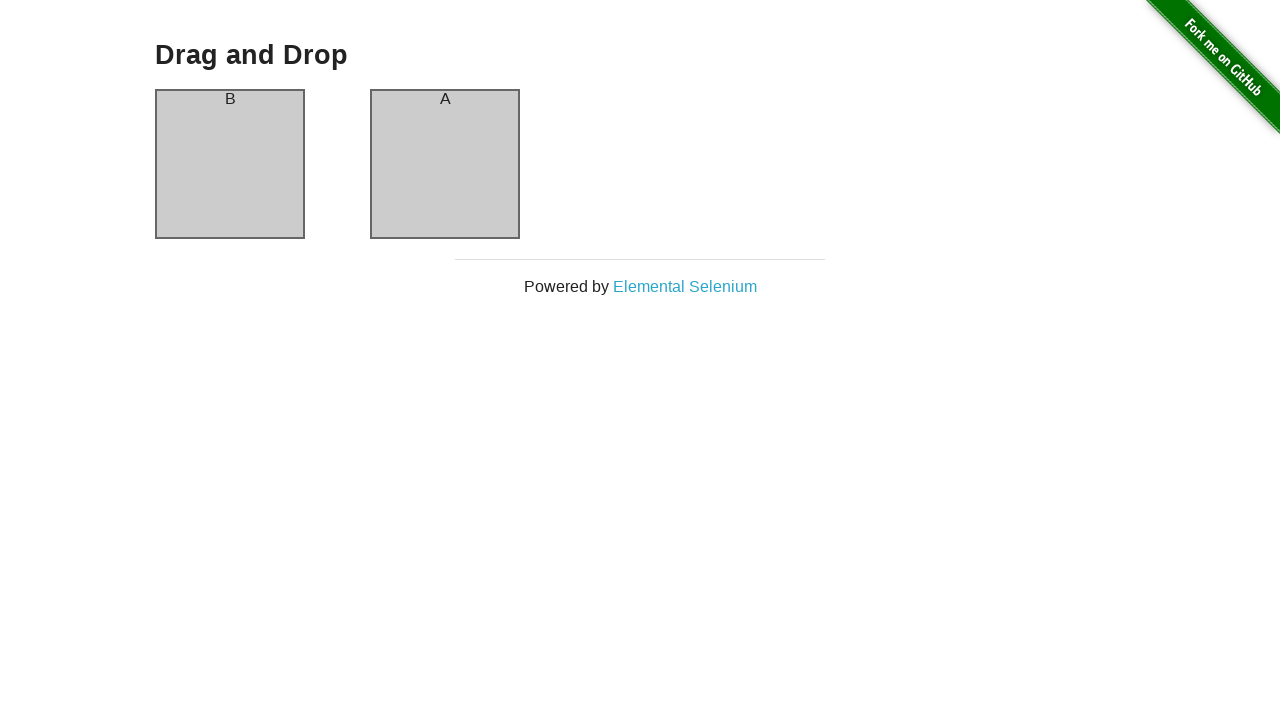